Navigates to a game weapons database page, waits for content to load, and clicks a button to expand the weapons list

Starting URL: https://seelie.inmagi.com/weapons

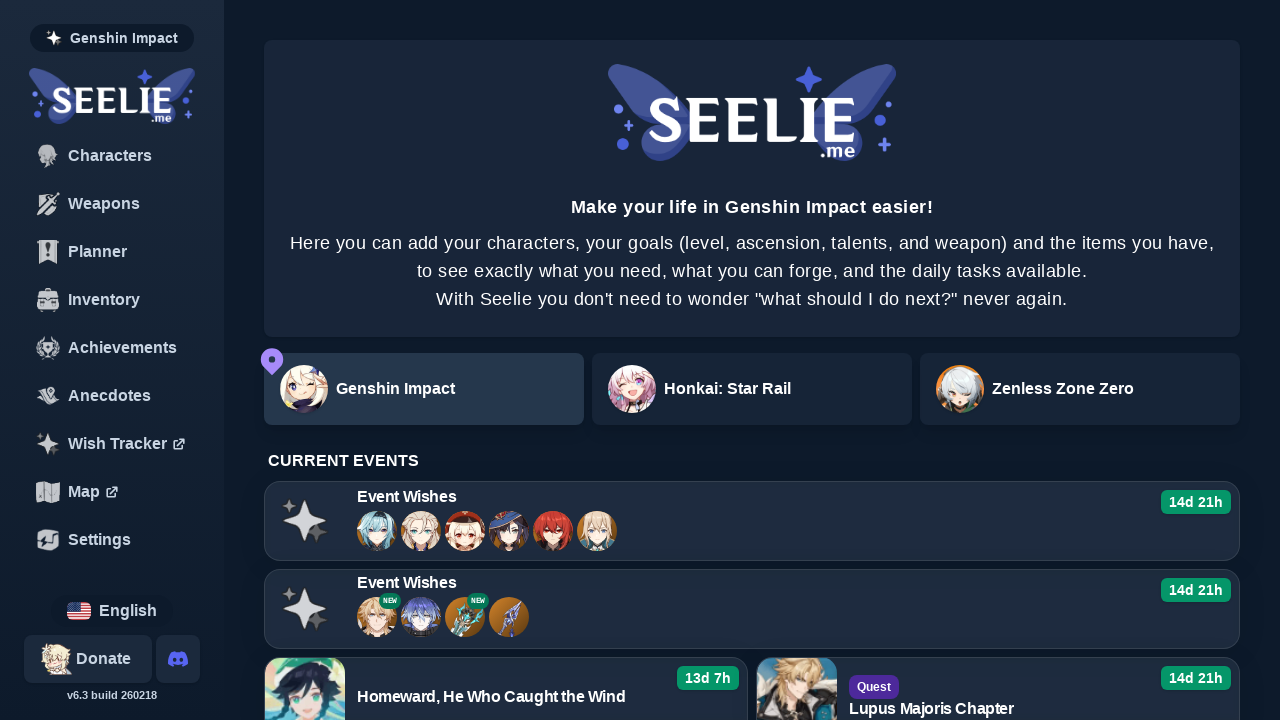

Navigated to game weapons database page
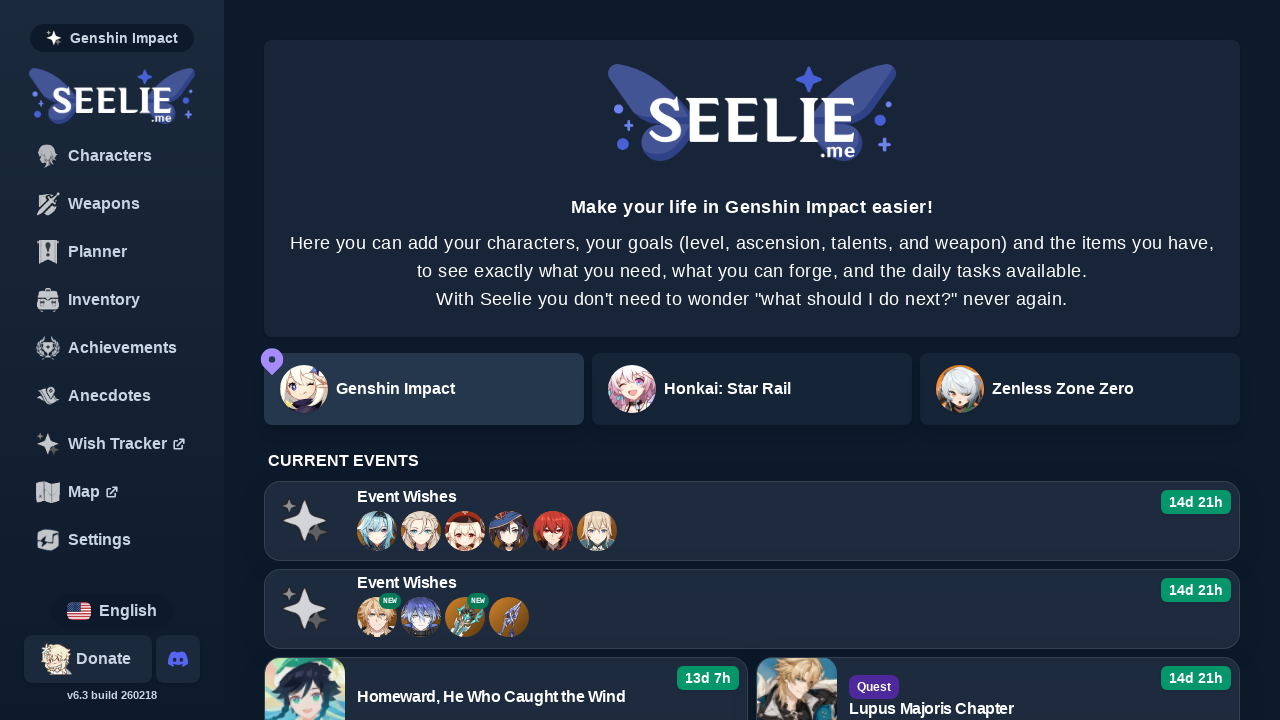

Page content loaded - button selector found
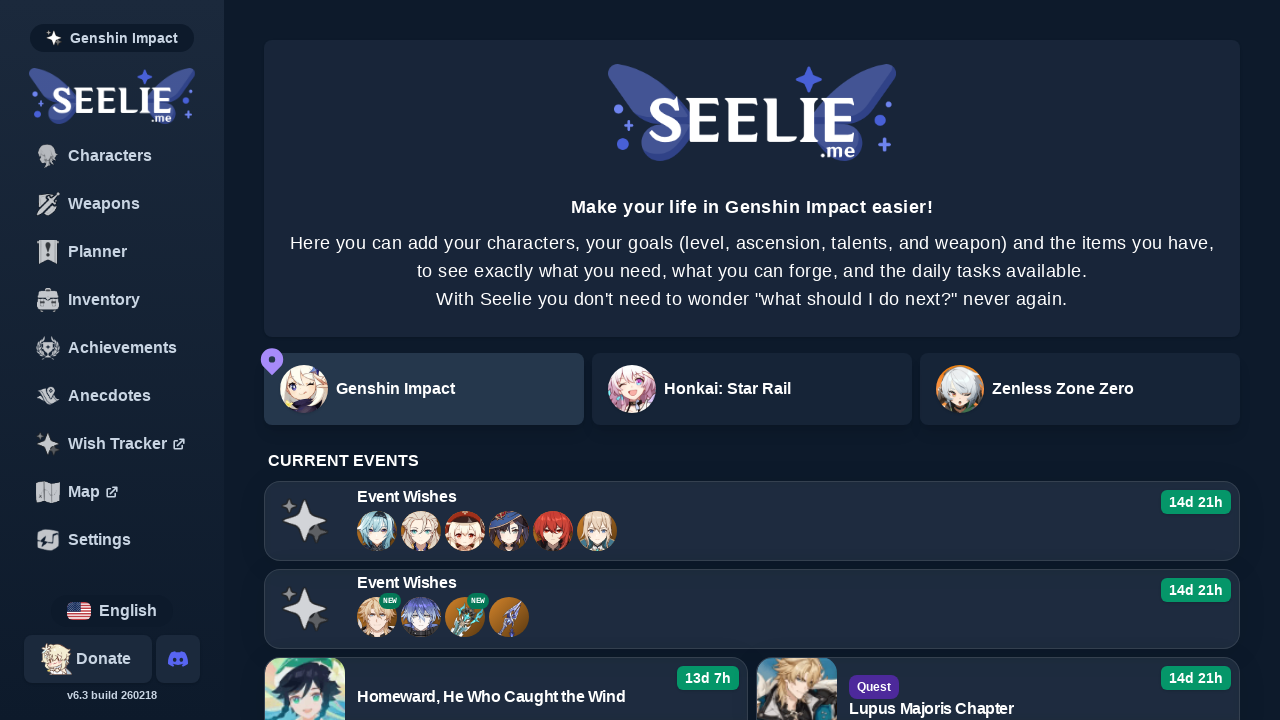

Clicked button to expand weapons list at (377, 531) on #main button
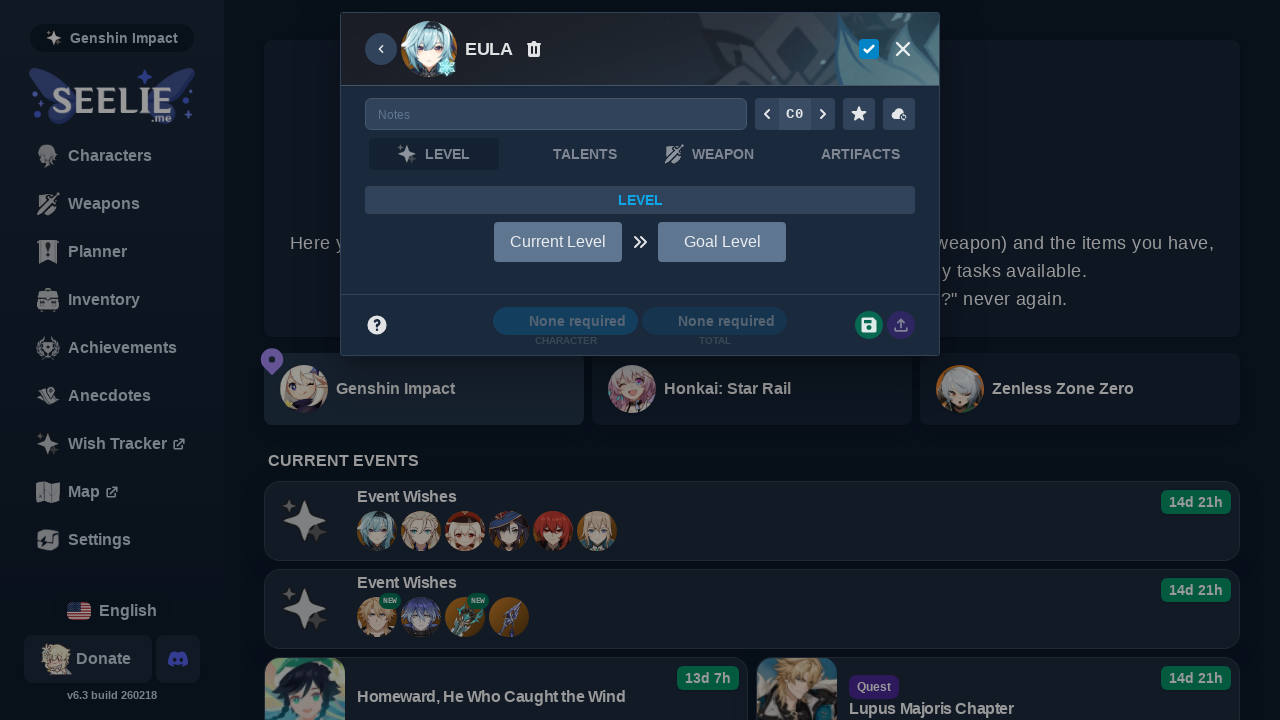

Weapons list expanded and items are now visible
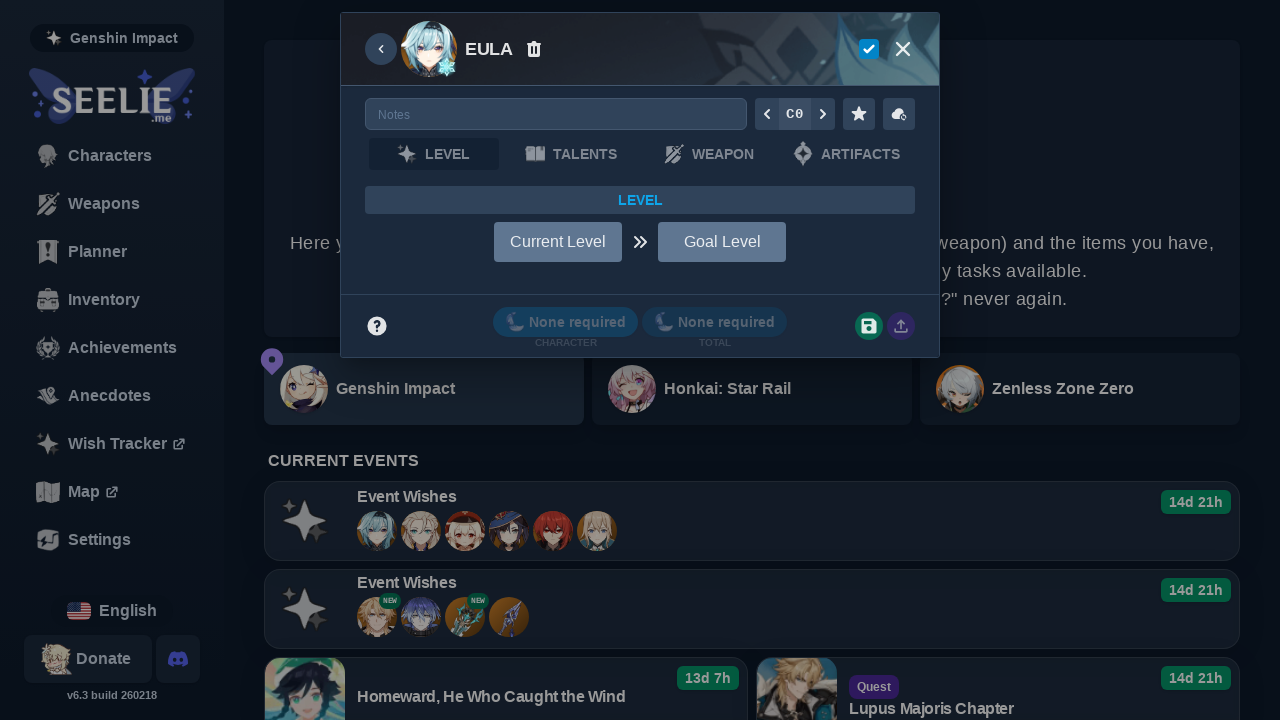

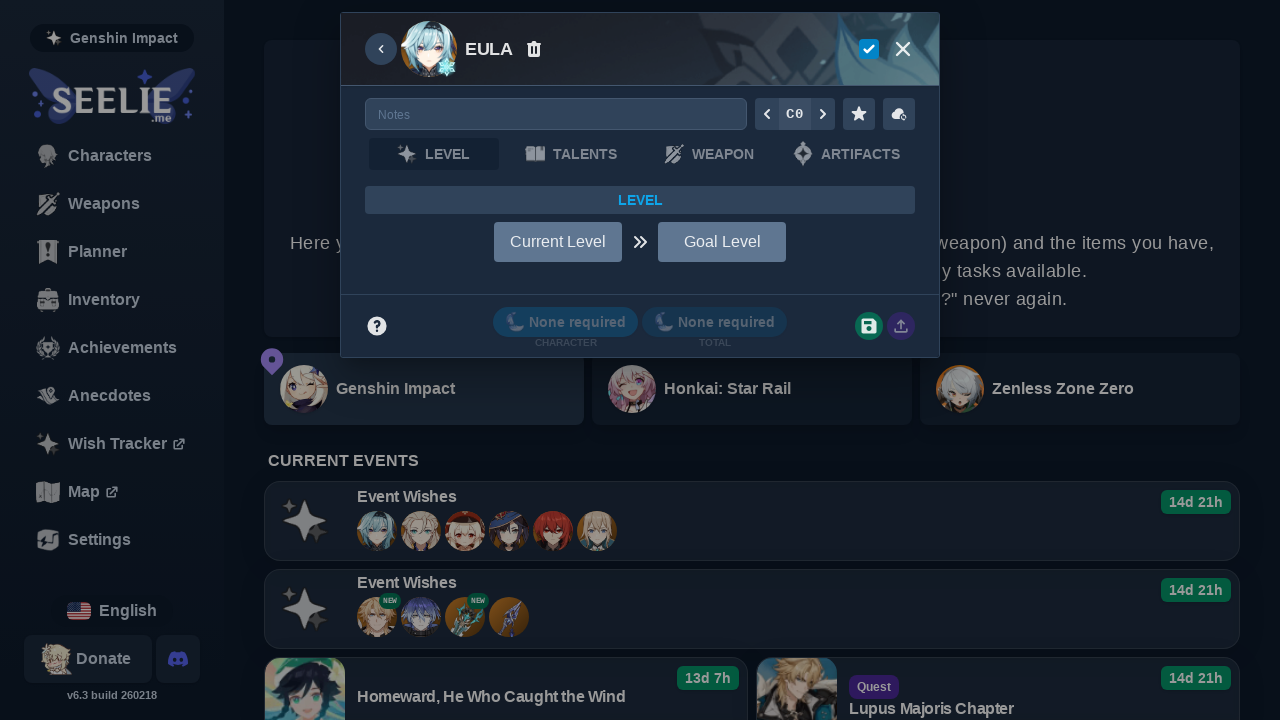